Navigates to the OrangeHRM demo site and verifies the page loads by checking that the page title and content are accessible.

Starting URL: https://opensource-demo.orangehrmlive.com/

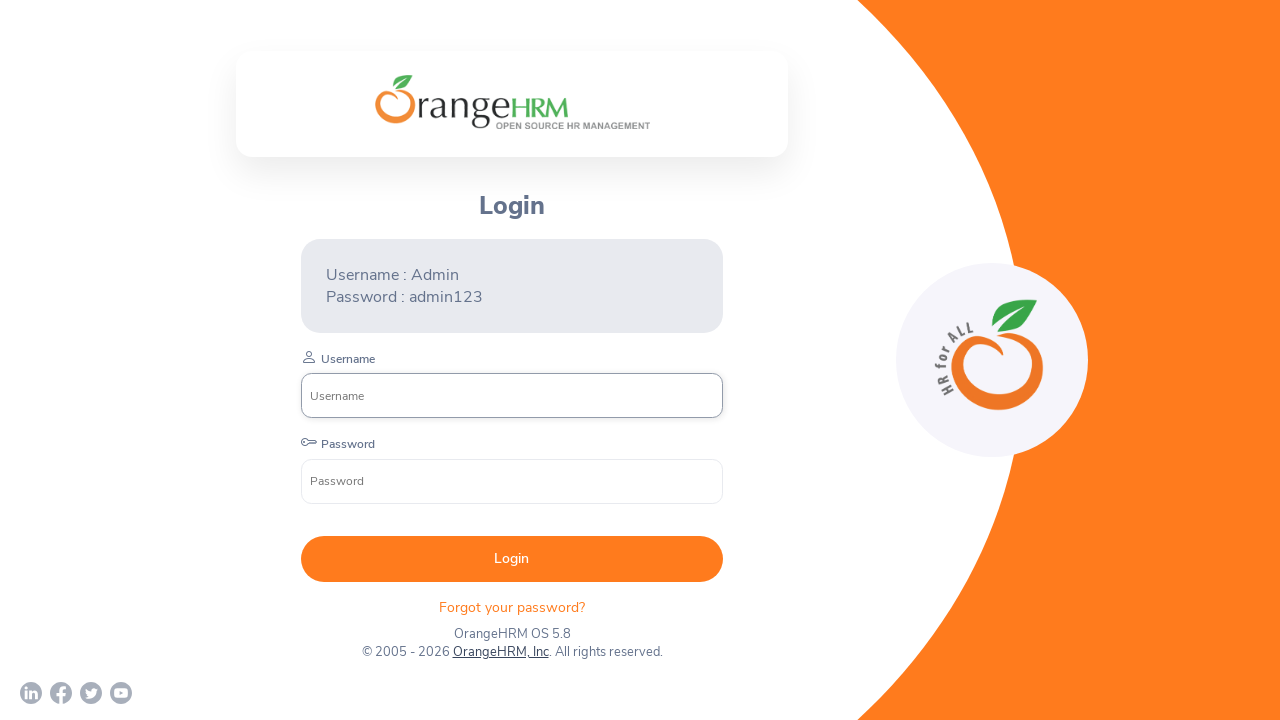

Waited for page to reach domcontentloaded state
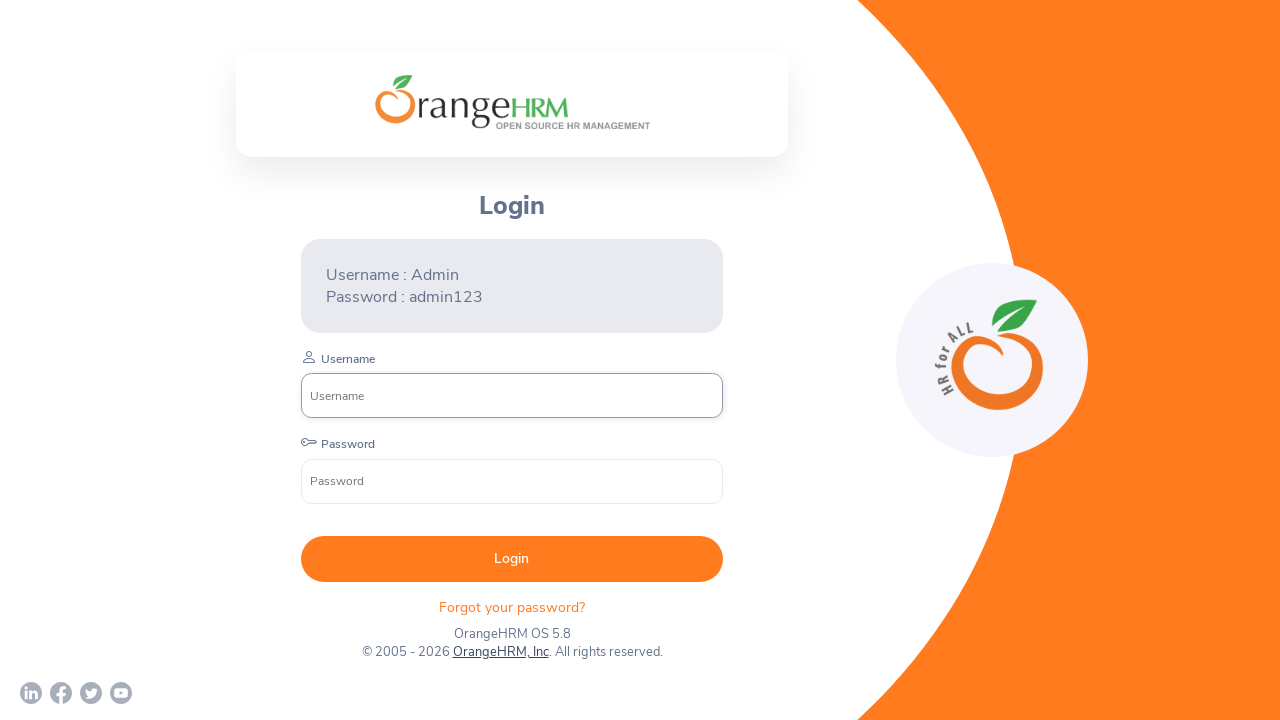

Verified page title is present and page loaded successfully
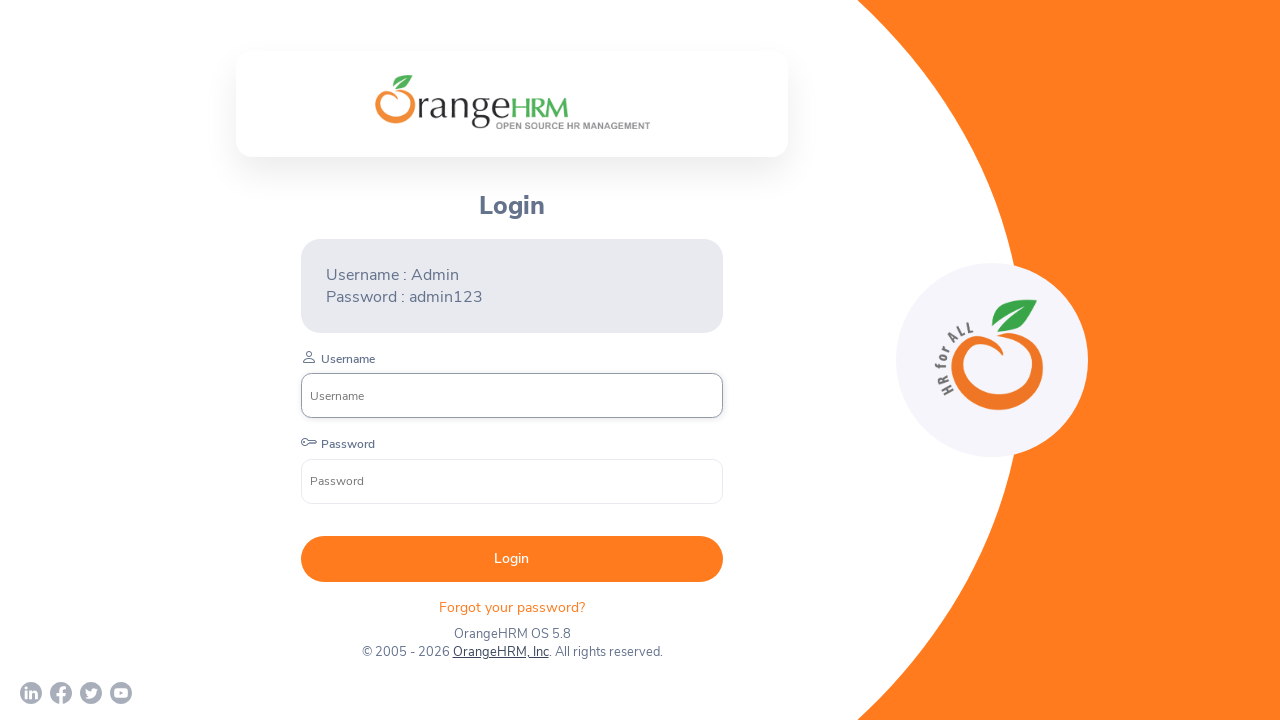

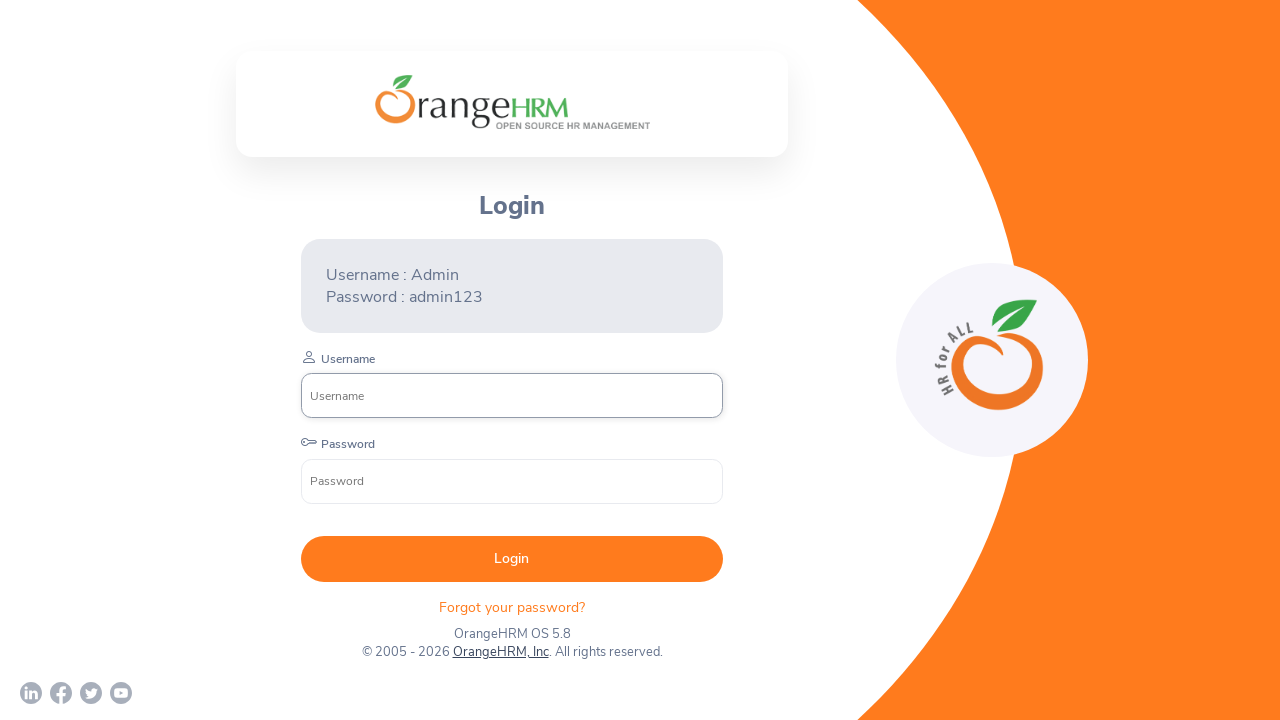